Tests HTML5 form validation by clicking login button without filling fields and verifying validation messages appear

Starting URL: https://anhtester.com/login

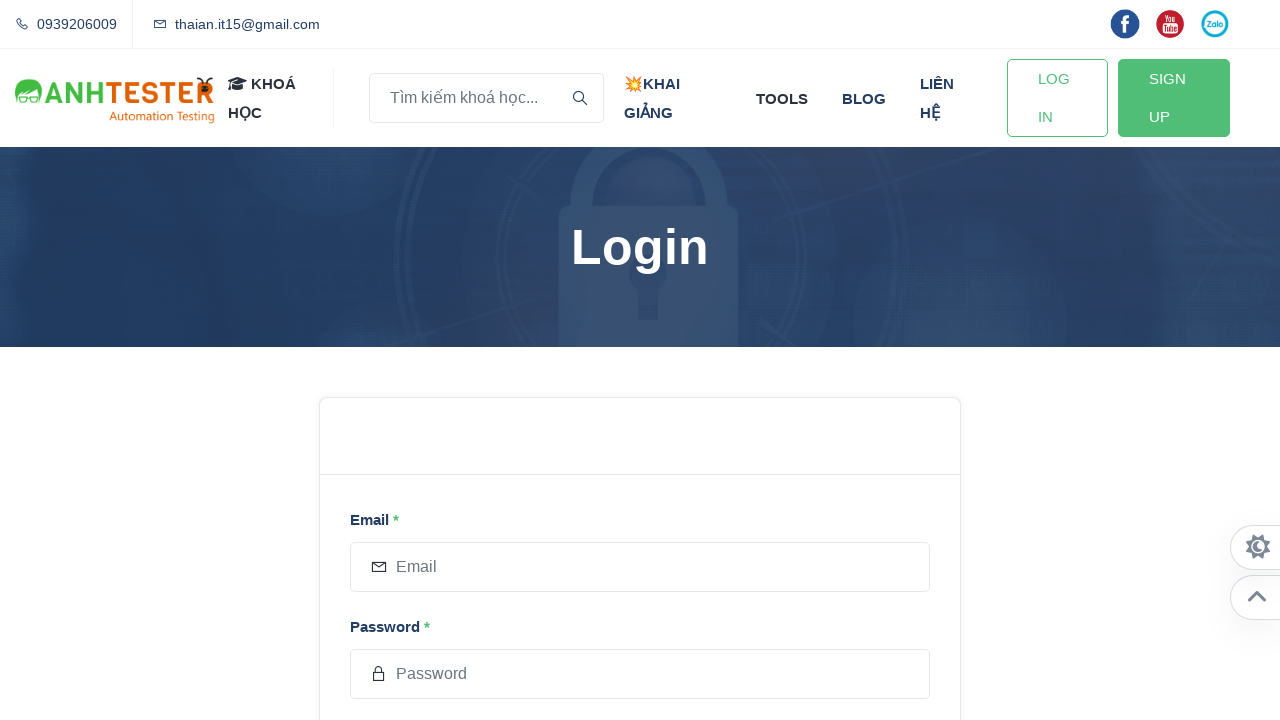

Clicked login button without filling any fields to trigger HTML5 validation at (444, 360) on #login
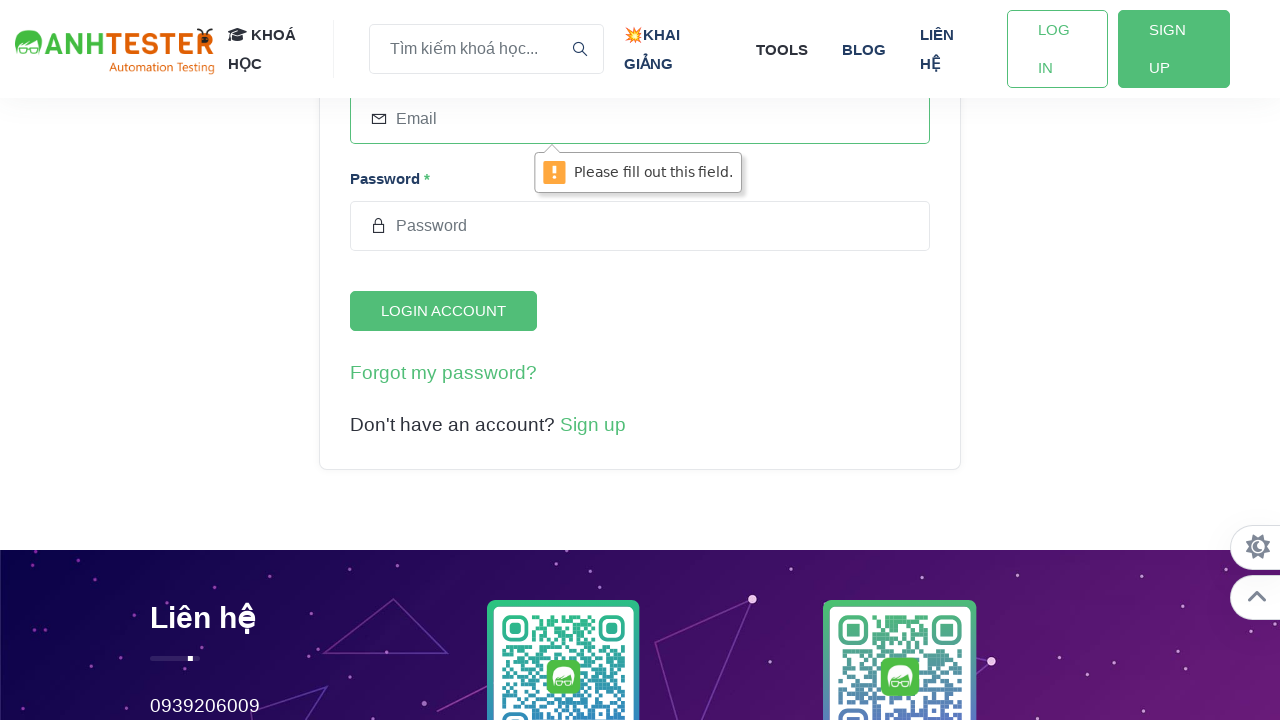

Waited 1 second for validation message to appear
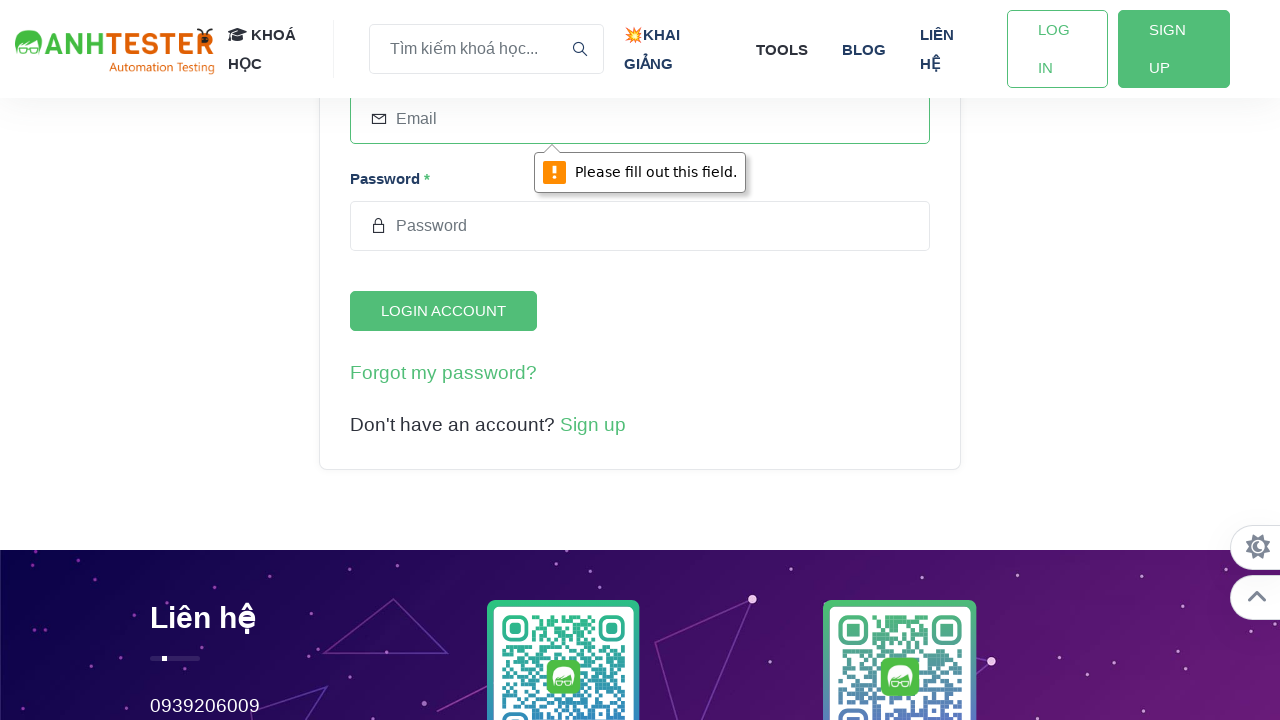

Filled email field with invalid value 'abc@ ' to test validation on input[placeholder='Email']
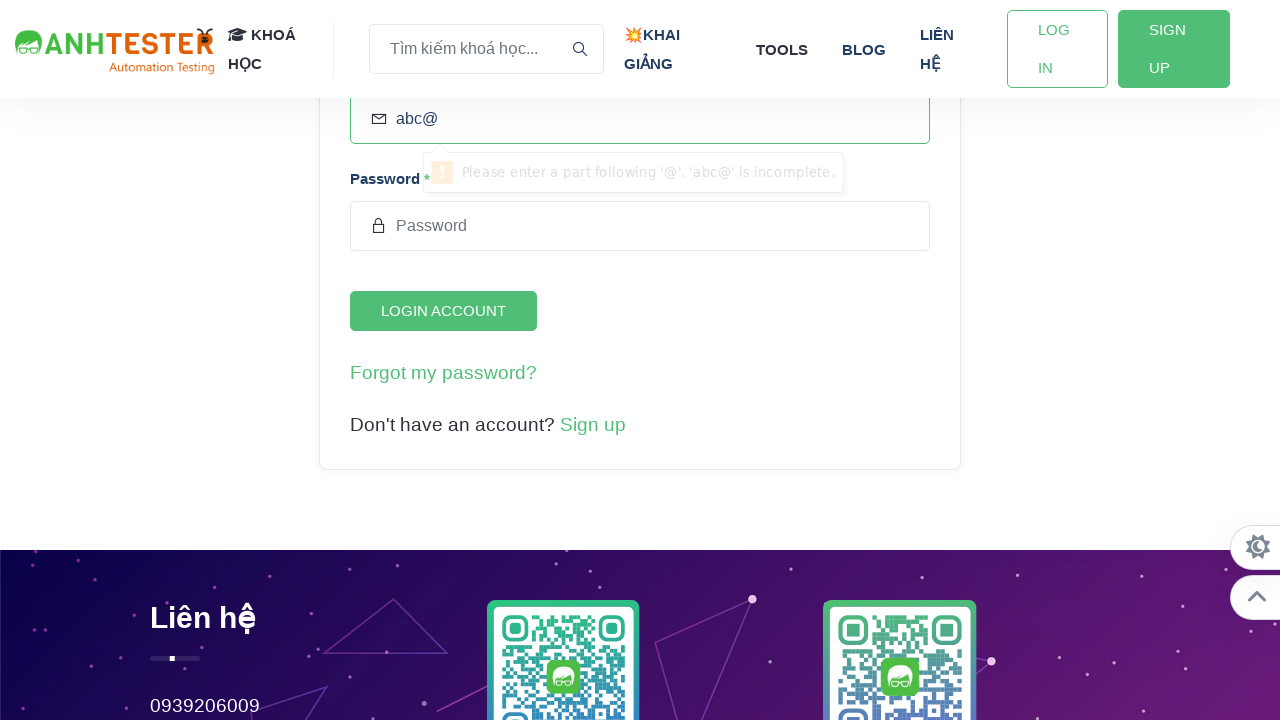

Waited 1 second to observe validation state for invalid email
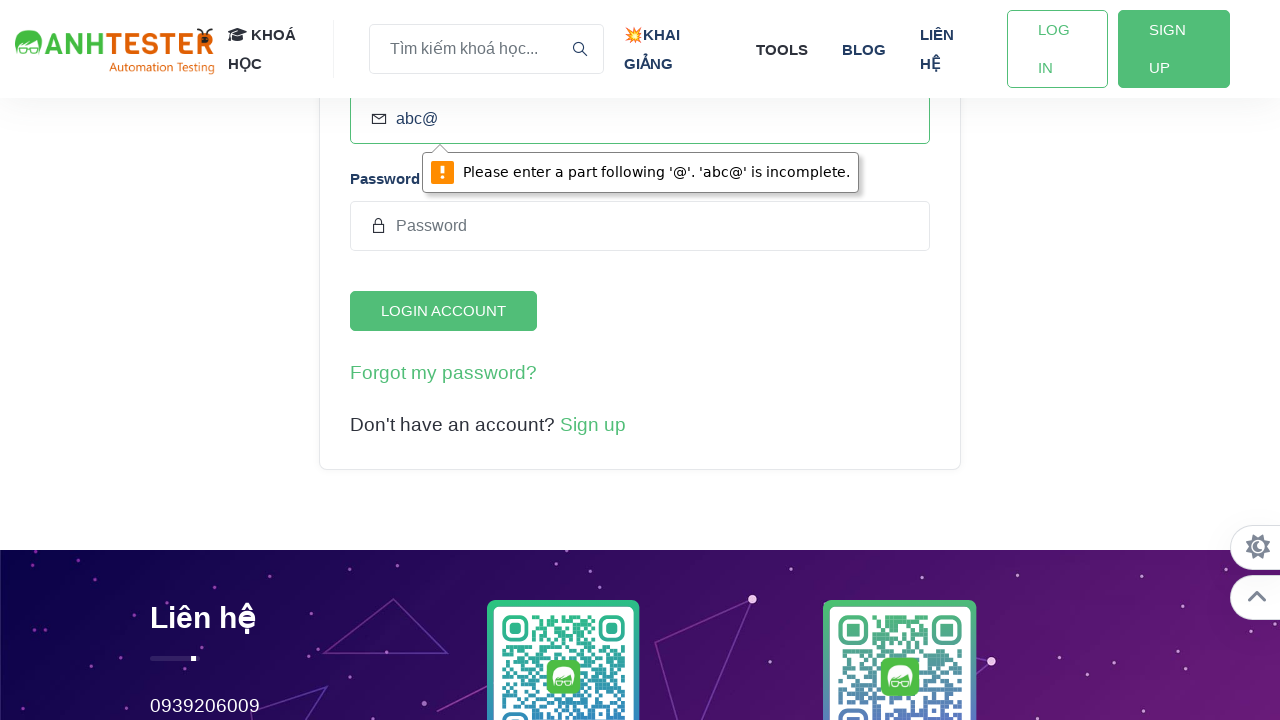

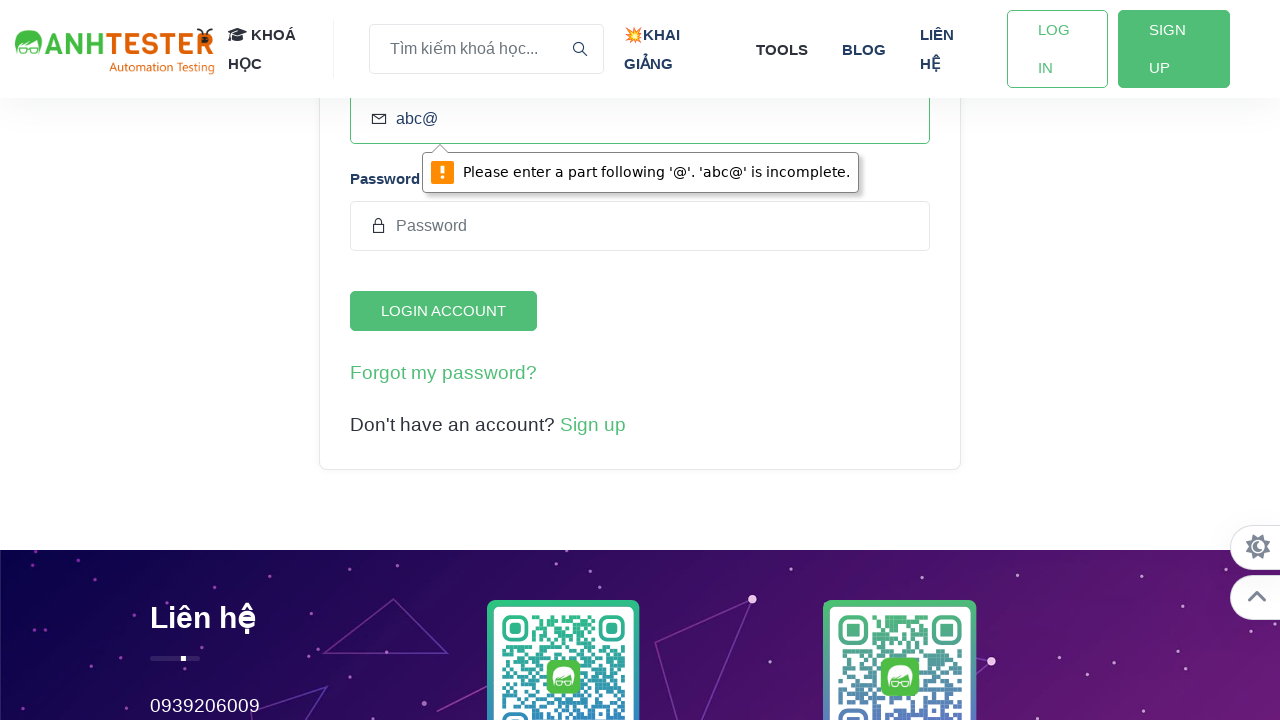